Tests entering the day name of Christmas two years from now into a text field

Starting URL: https://obstaclecourse.tricentis.com/Obstacles/21269

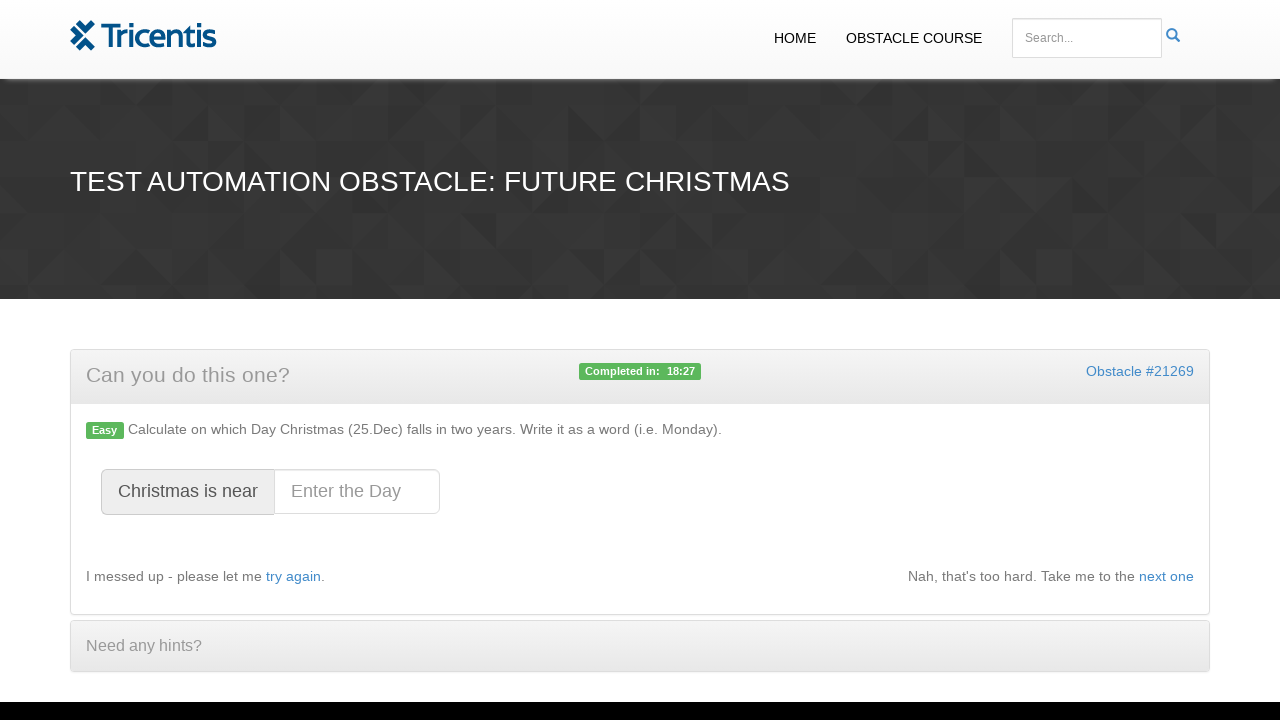

Calculated day name for Christmas two years from now: Monday
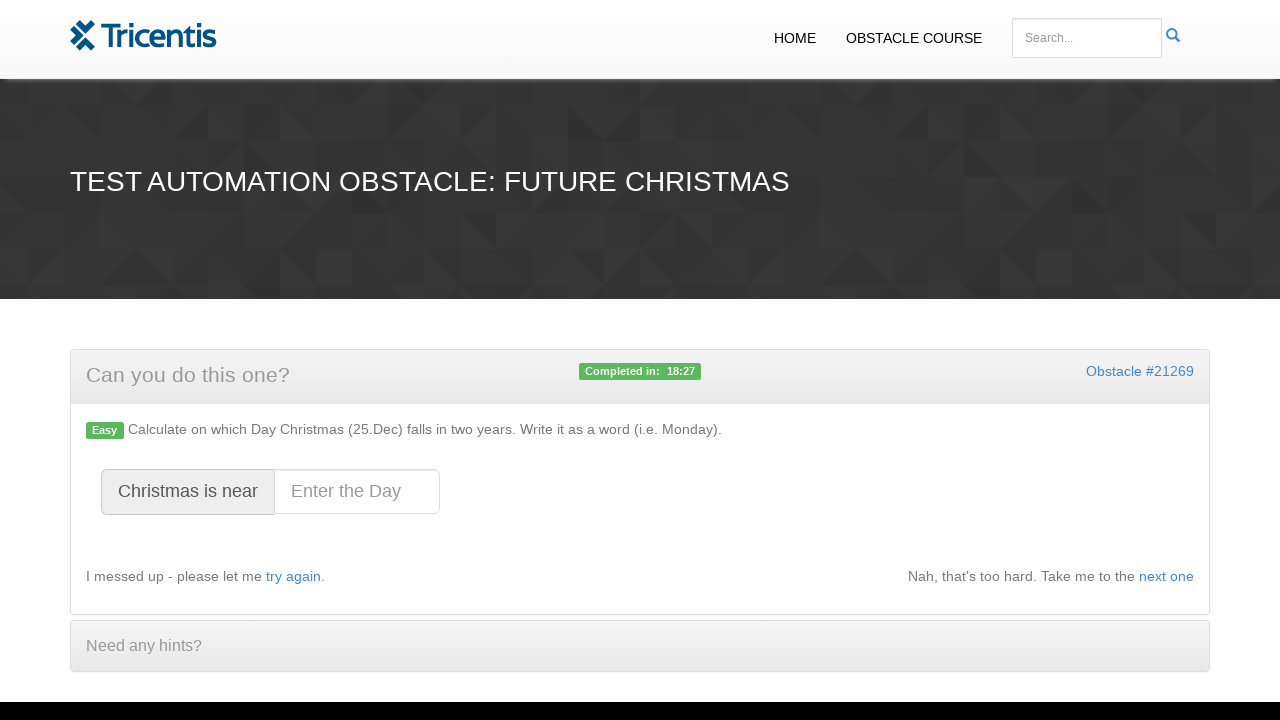

Entered 'Monday' into the Christmas day text field on #christmasday
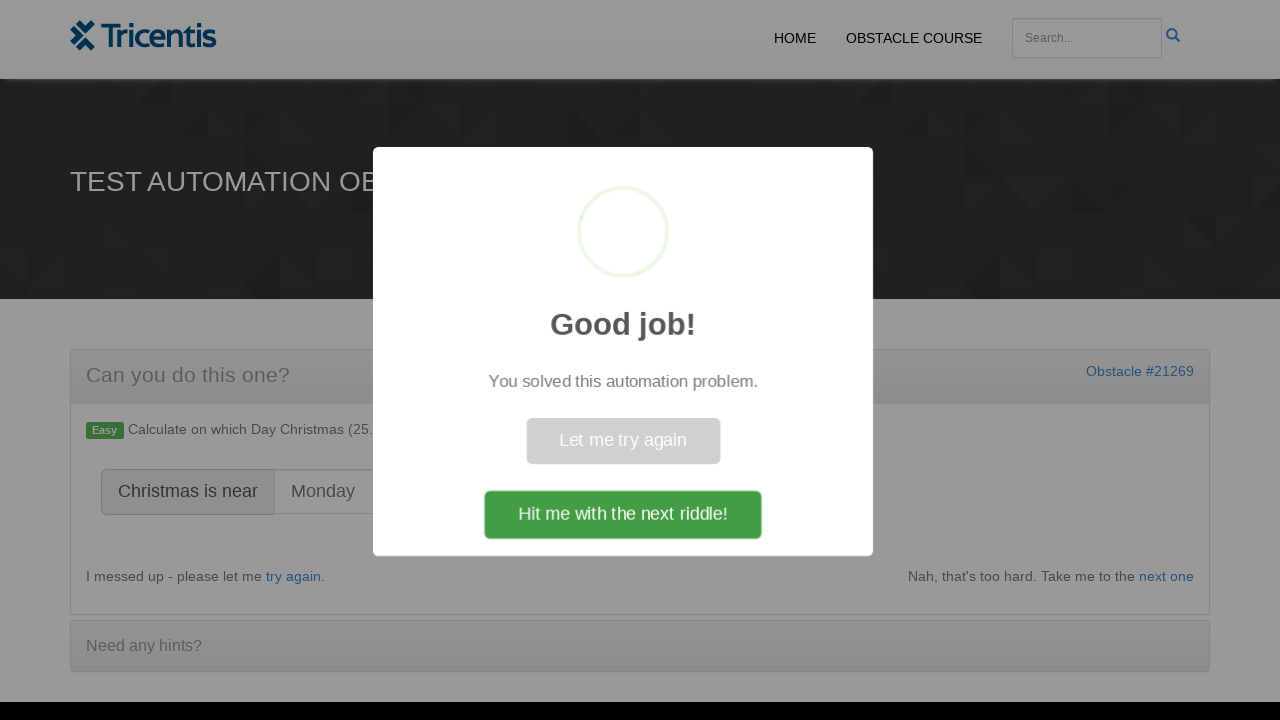

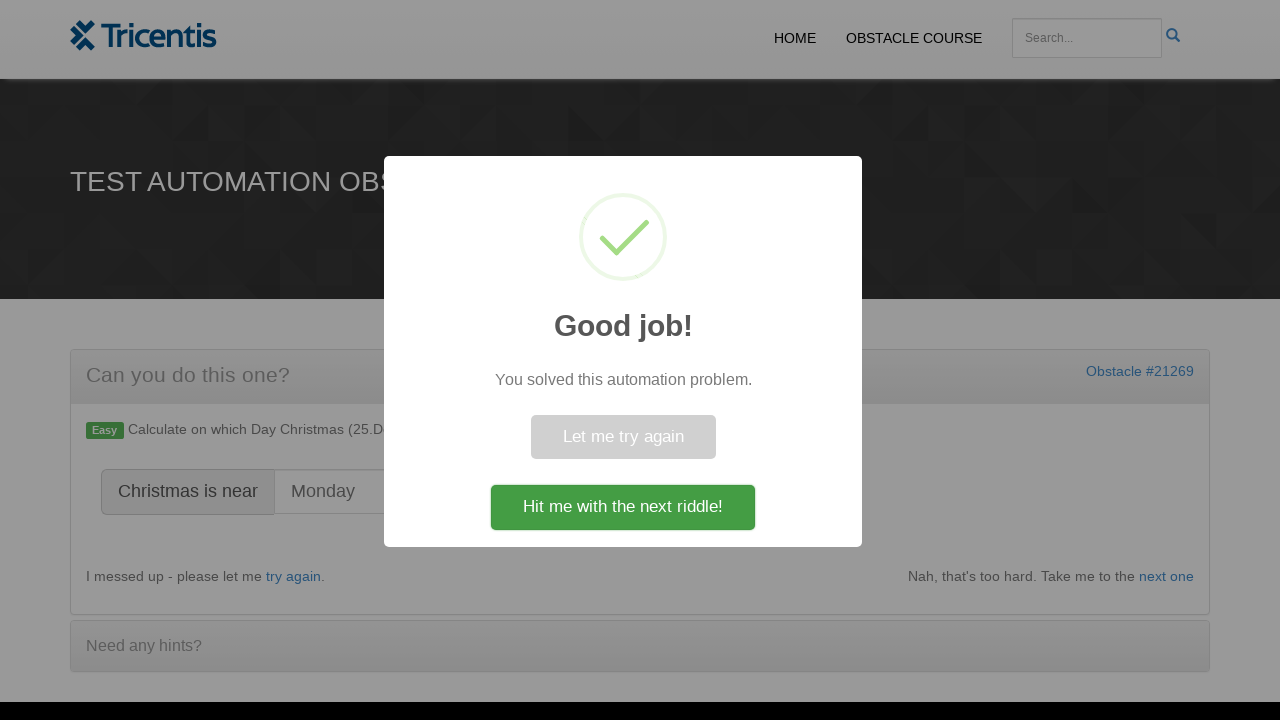